Navigates to GitHub blog and scrolls to verify the Spotlight section heading exists with correct text.

Starting URL: https://github.blog

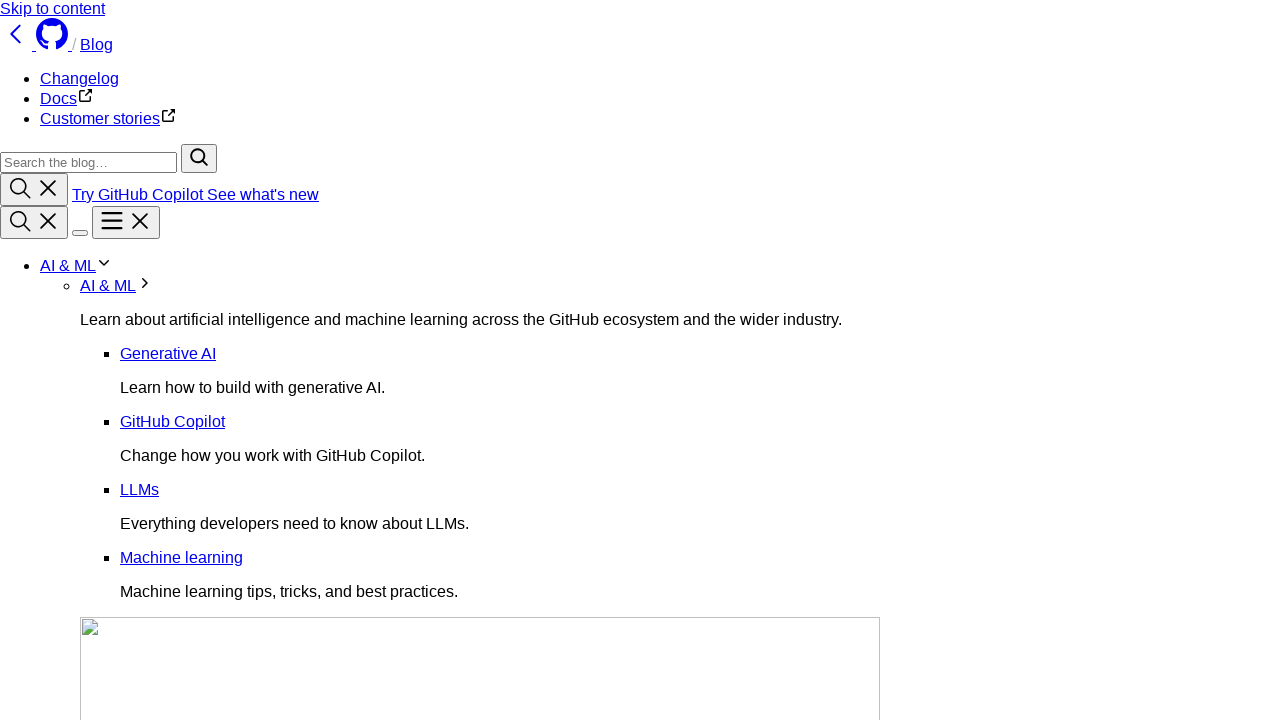

Located Spotlight section heading element
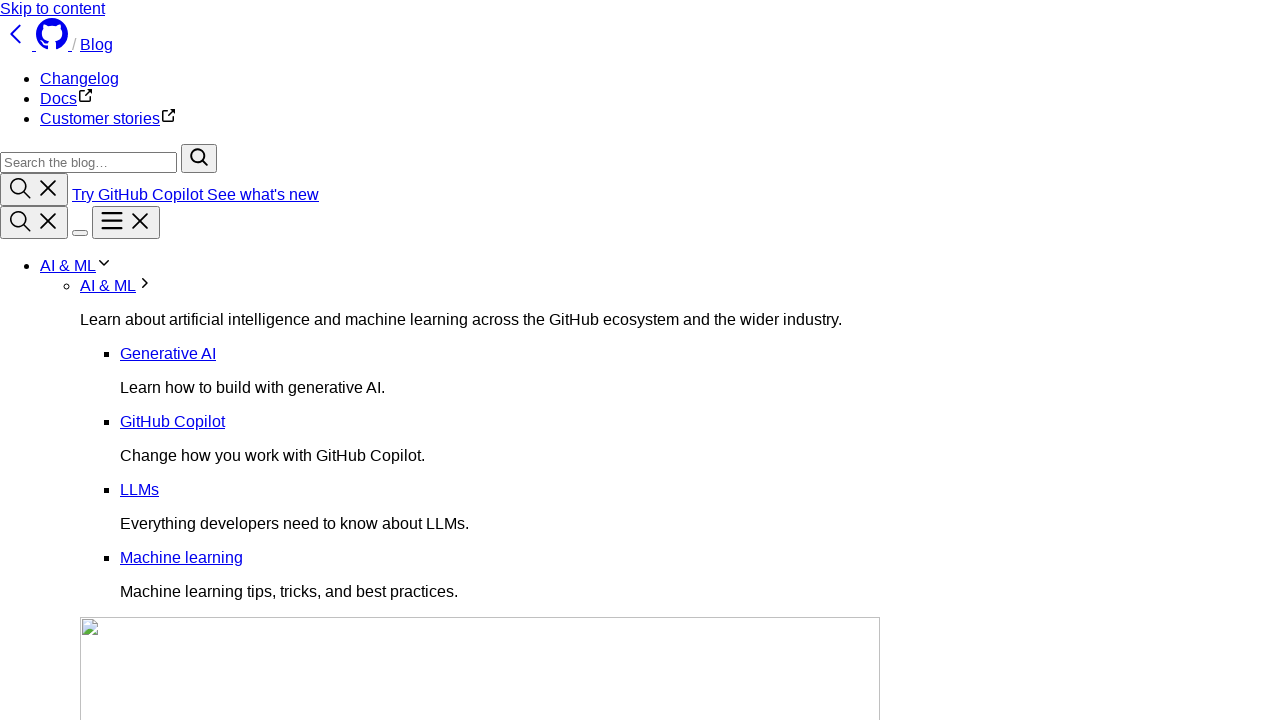

Scrolled to Spotlight section heading
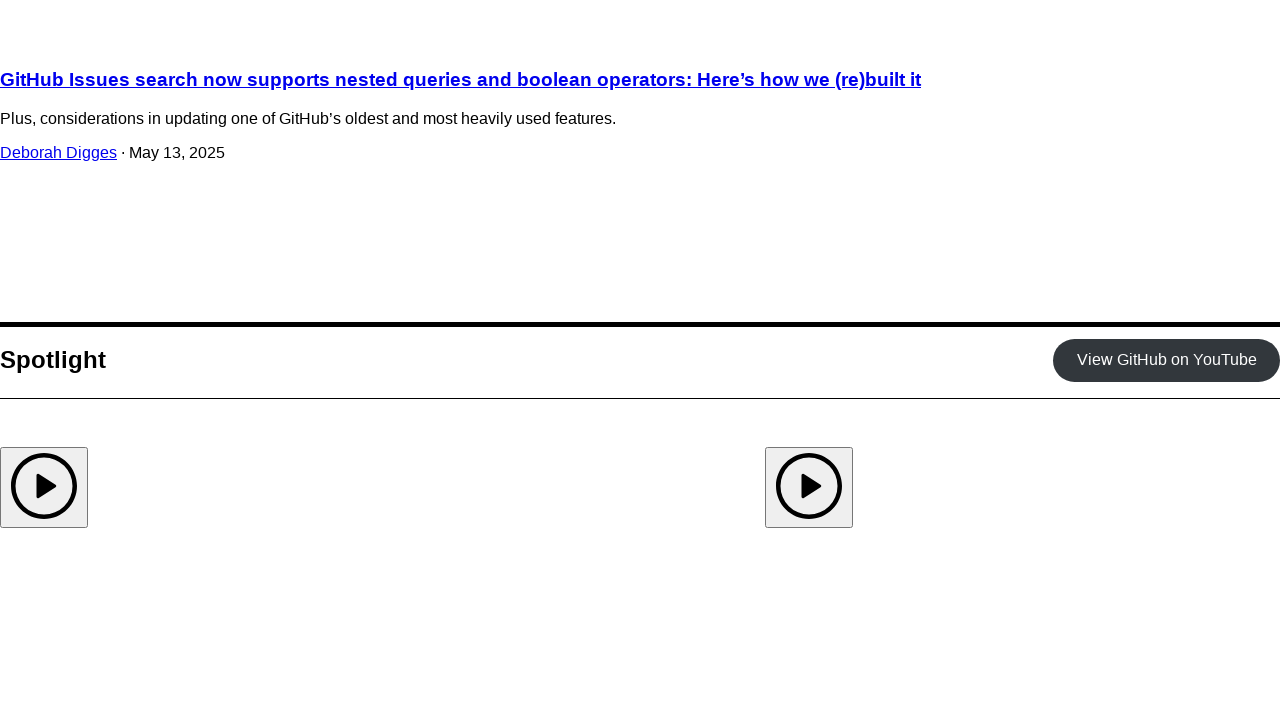

Verified Spotlight section heading is visible
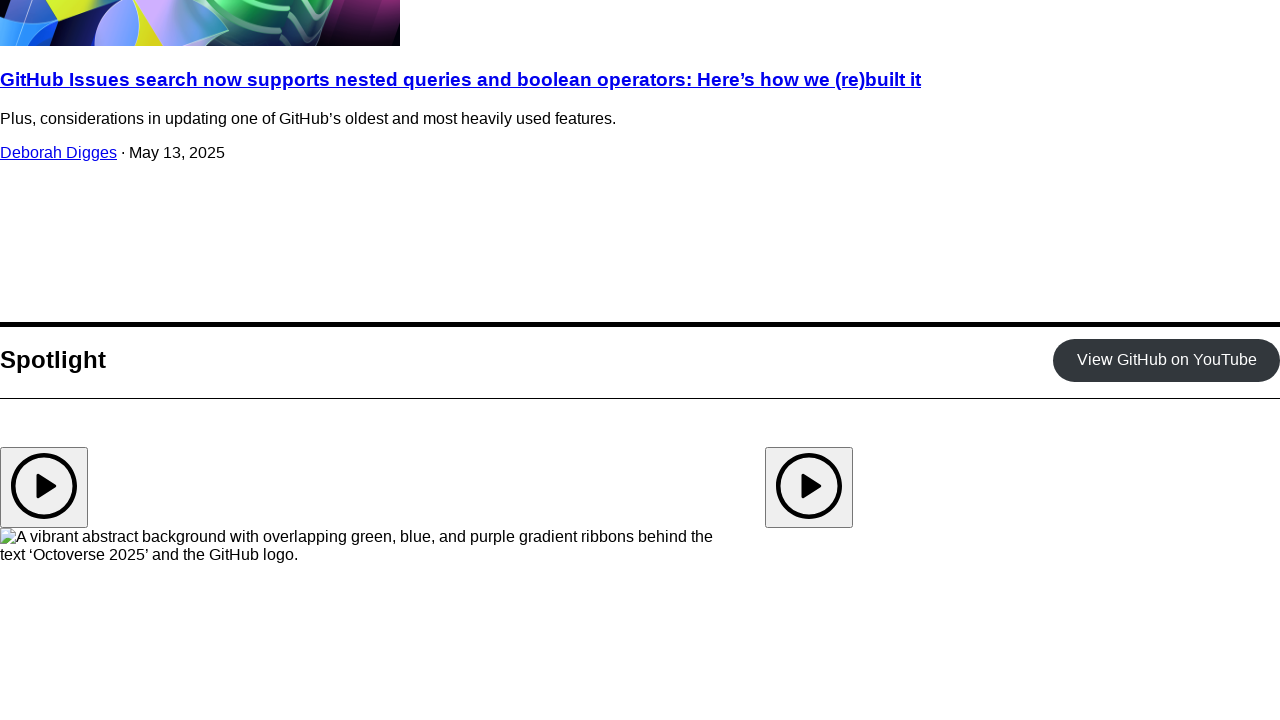

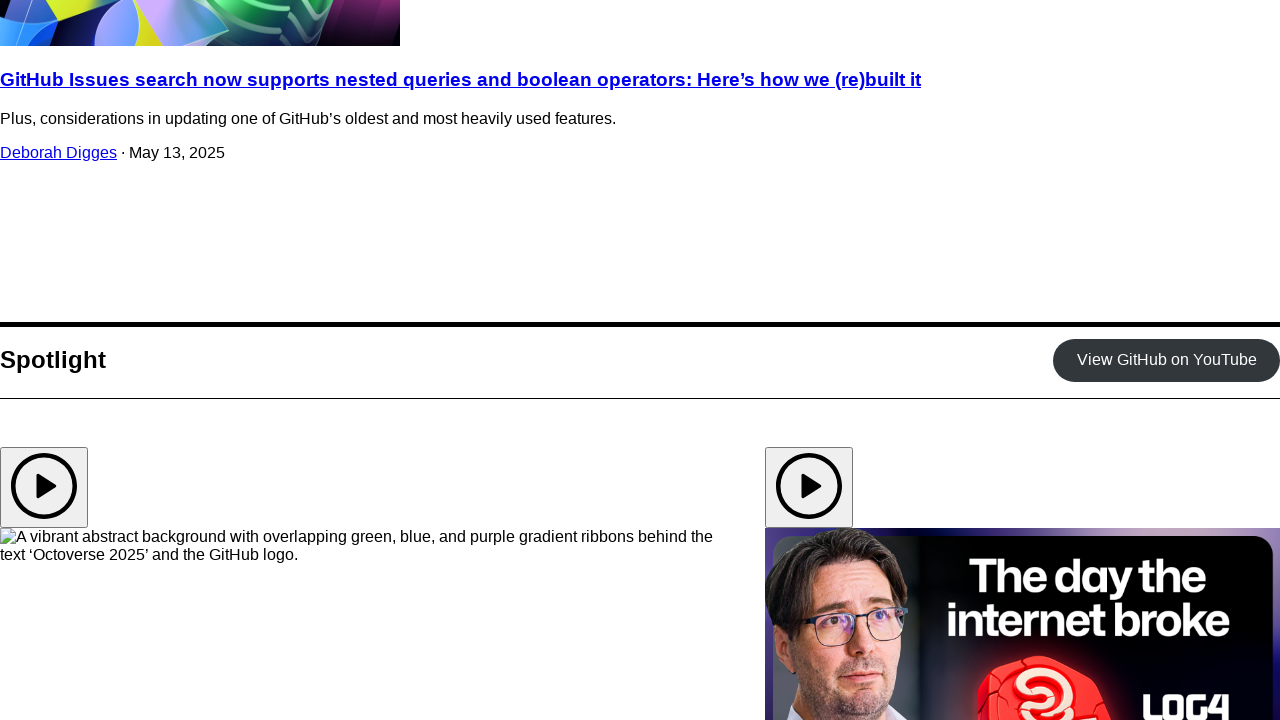